Tests a practice form by checking a checkbox, selecting radio button and dropdown options, filling password, submitting the form, then navigating to shop and adding a product to cart

Starting URL: https://rahulshettyacademy.com/angularpractice/

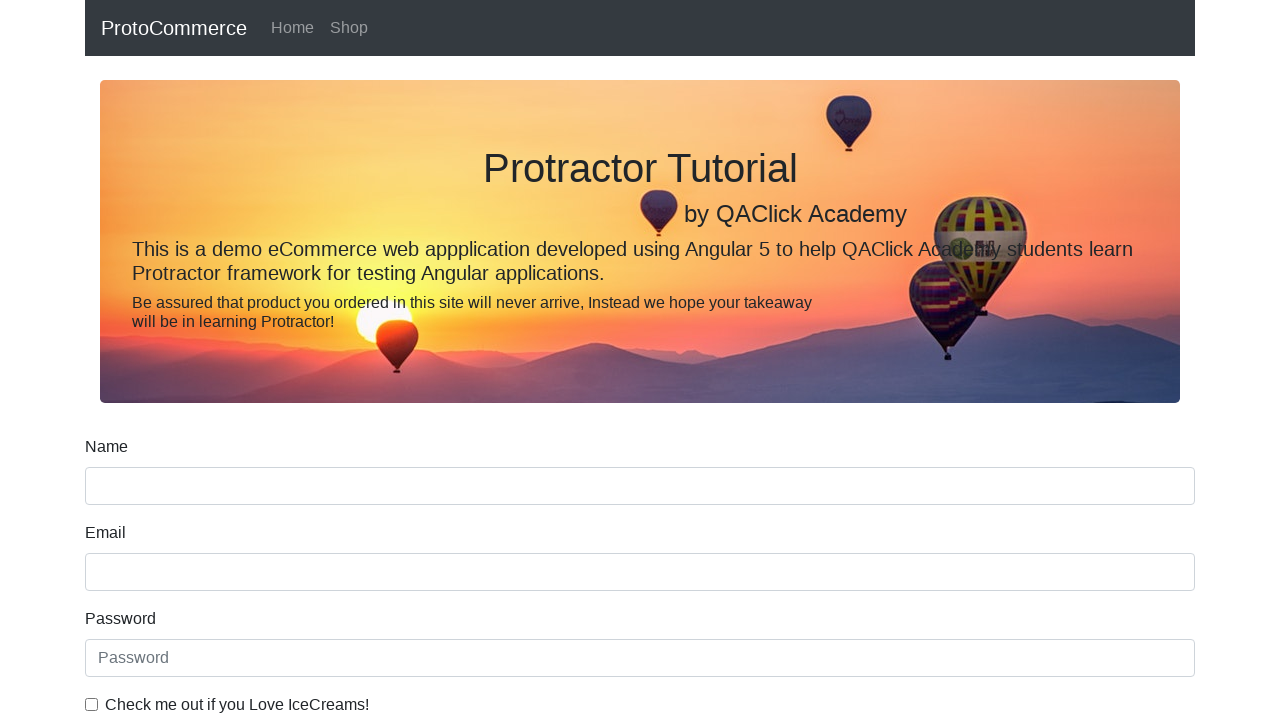

Checked the ice cream checkbox at (92, 704) on internal:label="Check me out if you Love IceCreams!"i
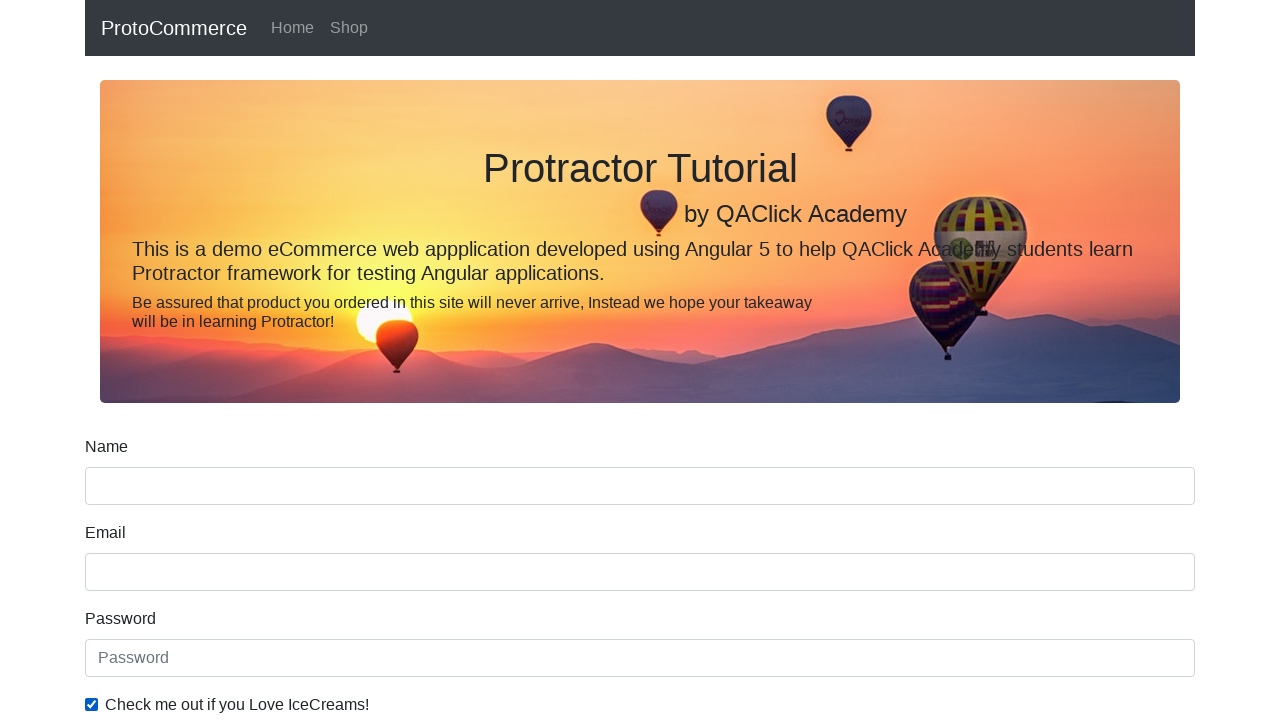

Selected 'Employed' radio button at (326, 360) on internal:label="Employed"i
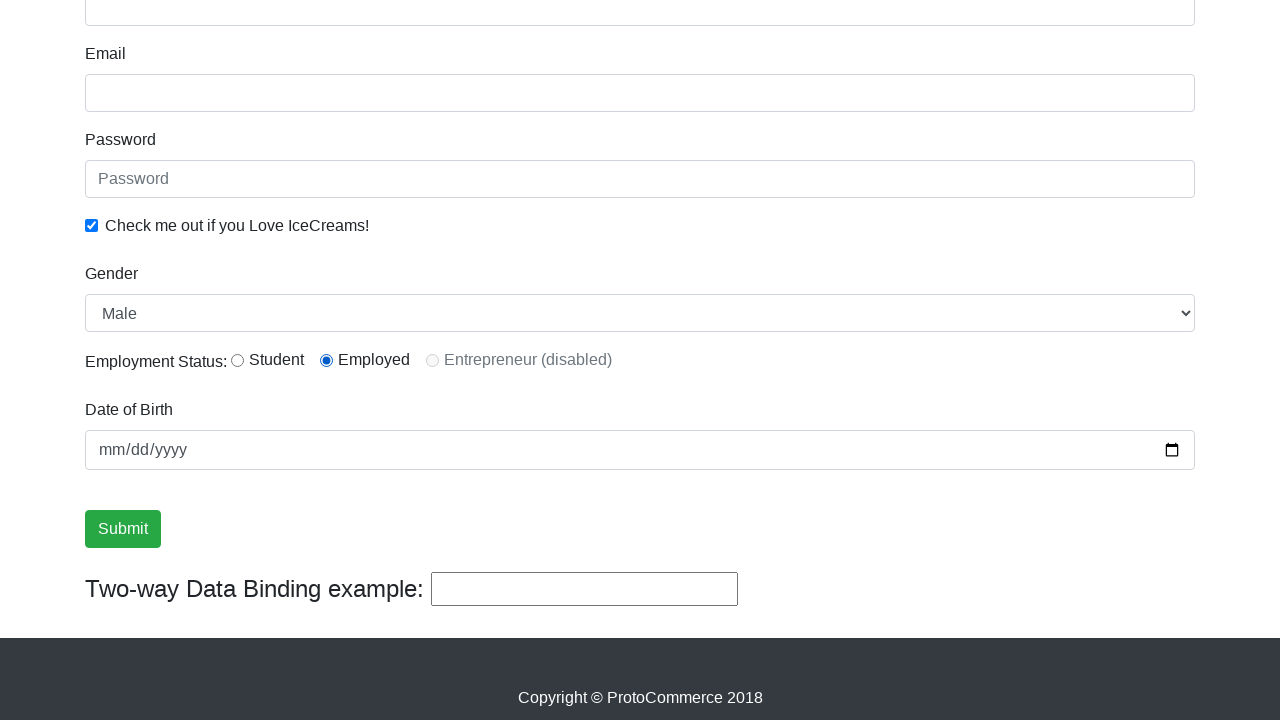

Selected 'Female' from Gender dropdown on internal:label="Gender"i
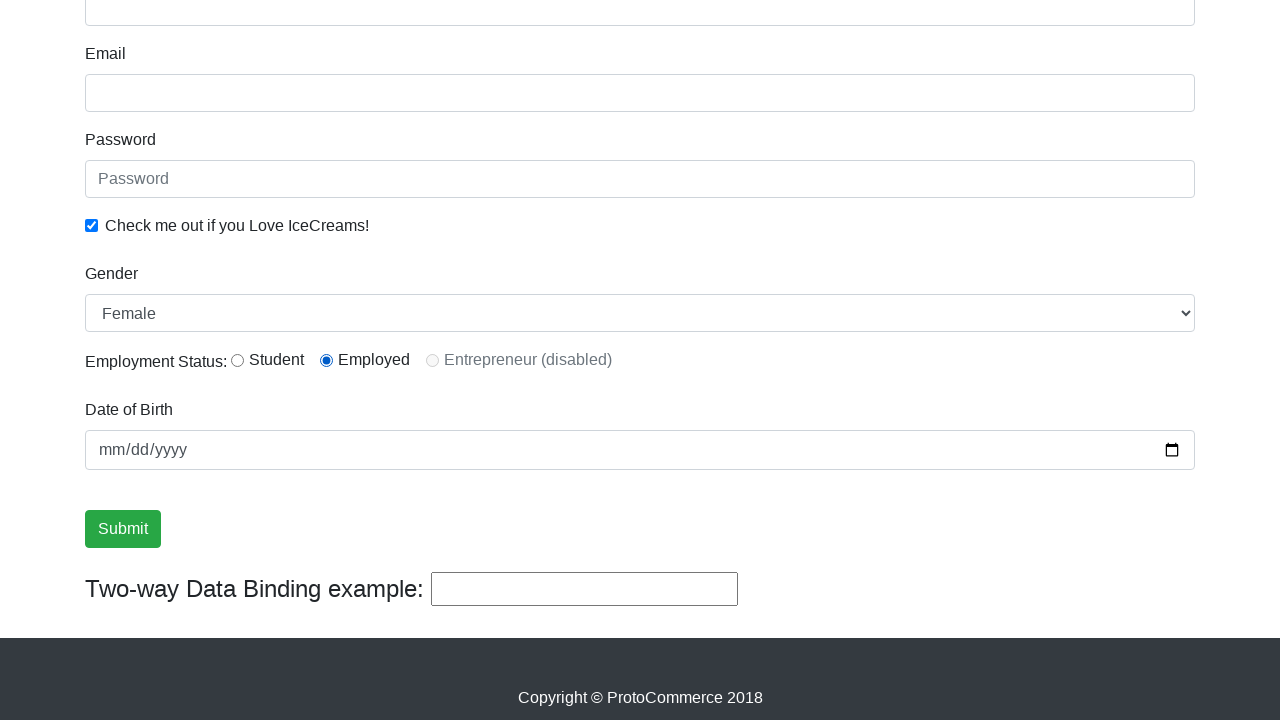

Filled password field with 'abc123' on internal:attr=[placeholder="Password"i]
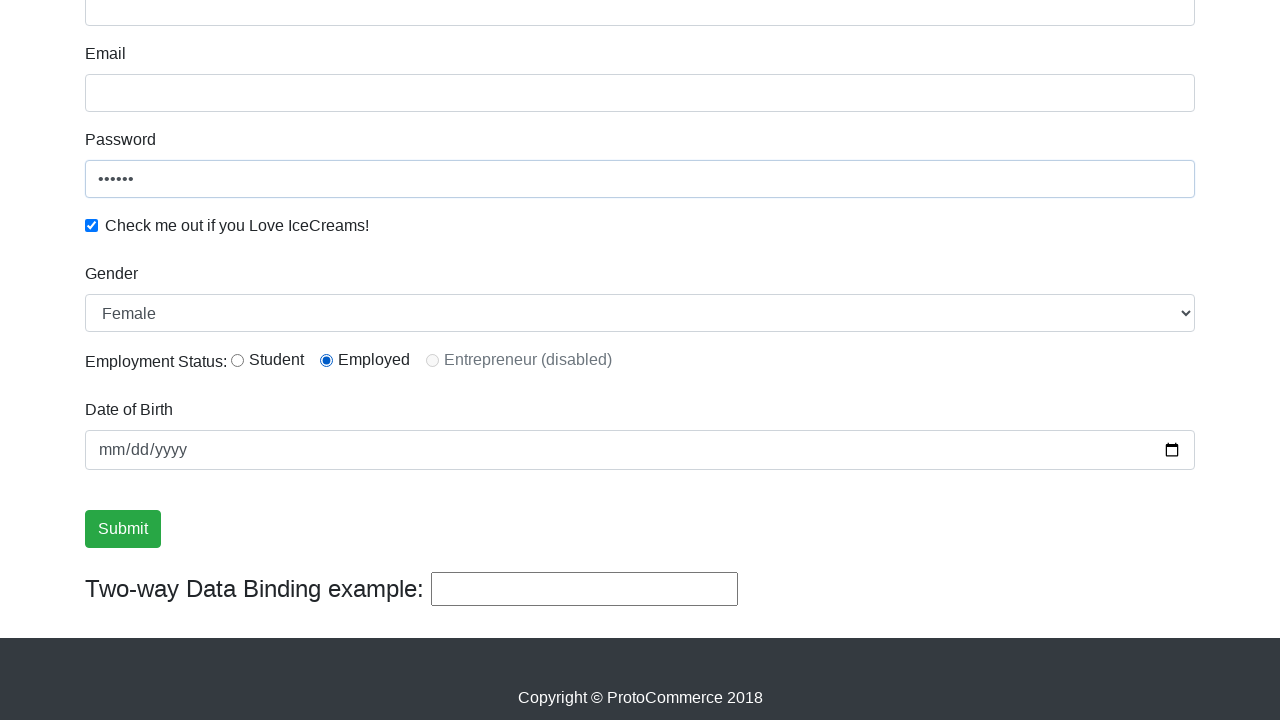

Clicked Submit button to submit the form at (123, 529) on internal:role=button[name="Submit"i]
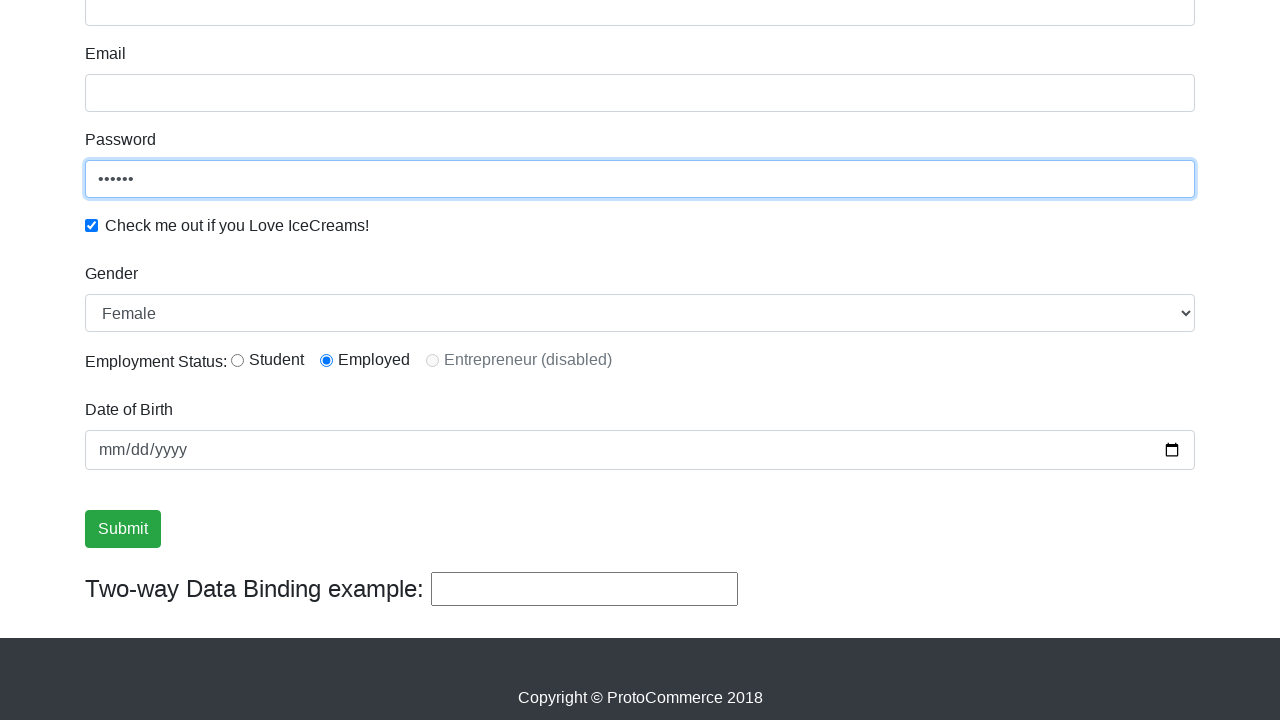

Verified success message is visible
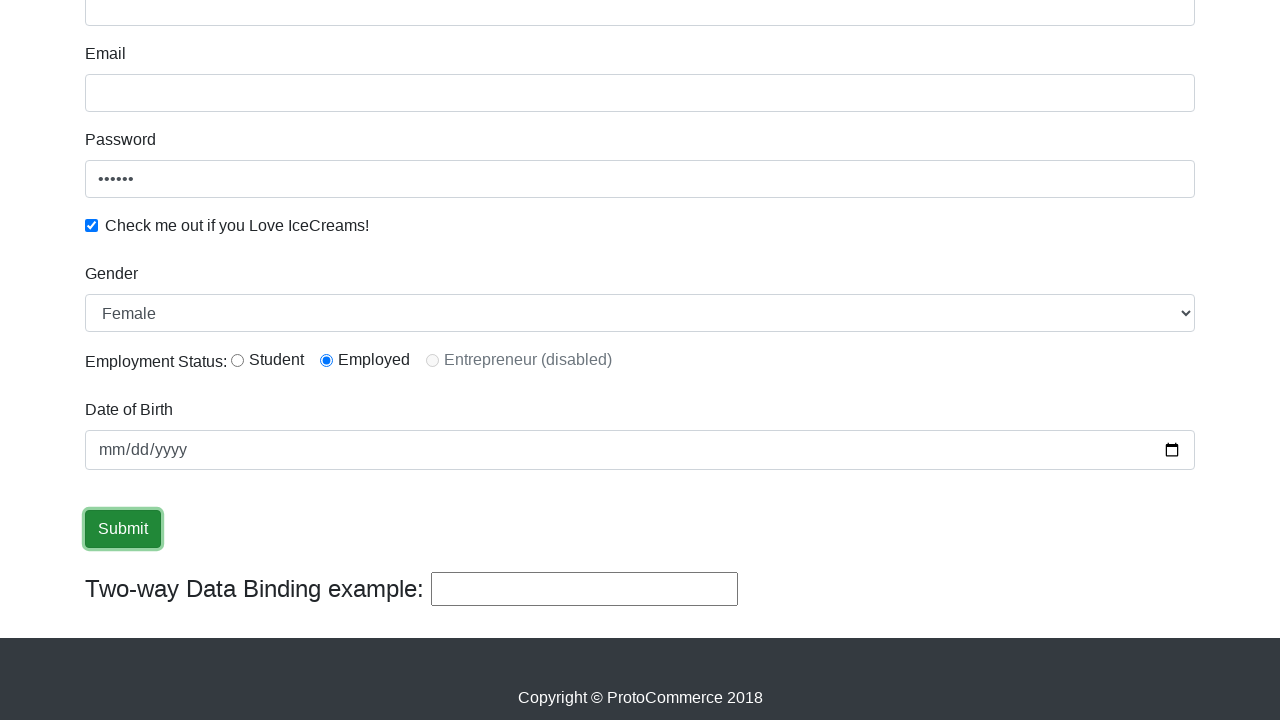

Clicked on Shop link to navigate to products page at (349, 28) on internal:role=link[name="Shop"i]
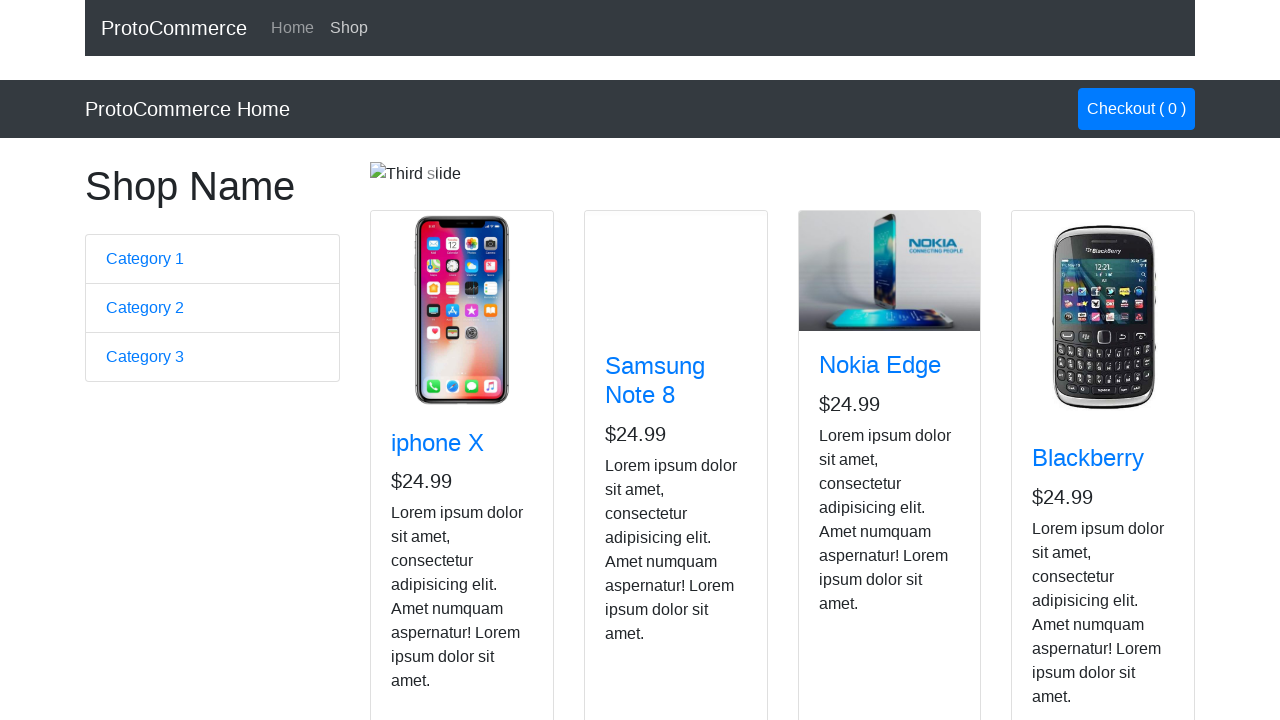

Added Nokia Edge product to cart at (854, 528) on app-card >> internal:has-text="Nokia Edge"i >> internal:role=button
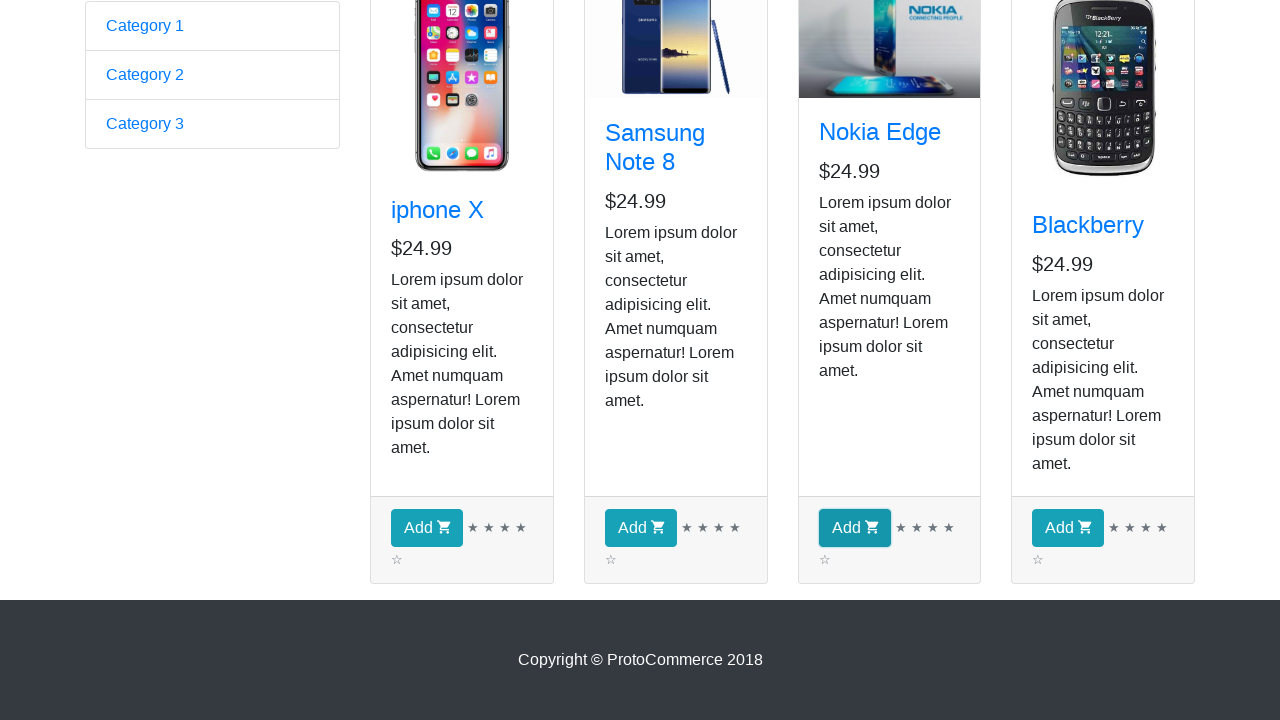

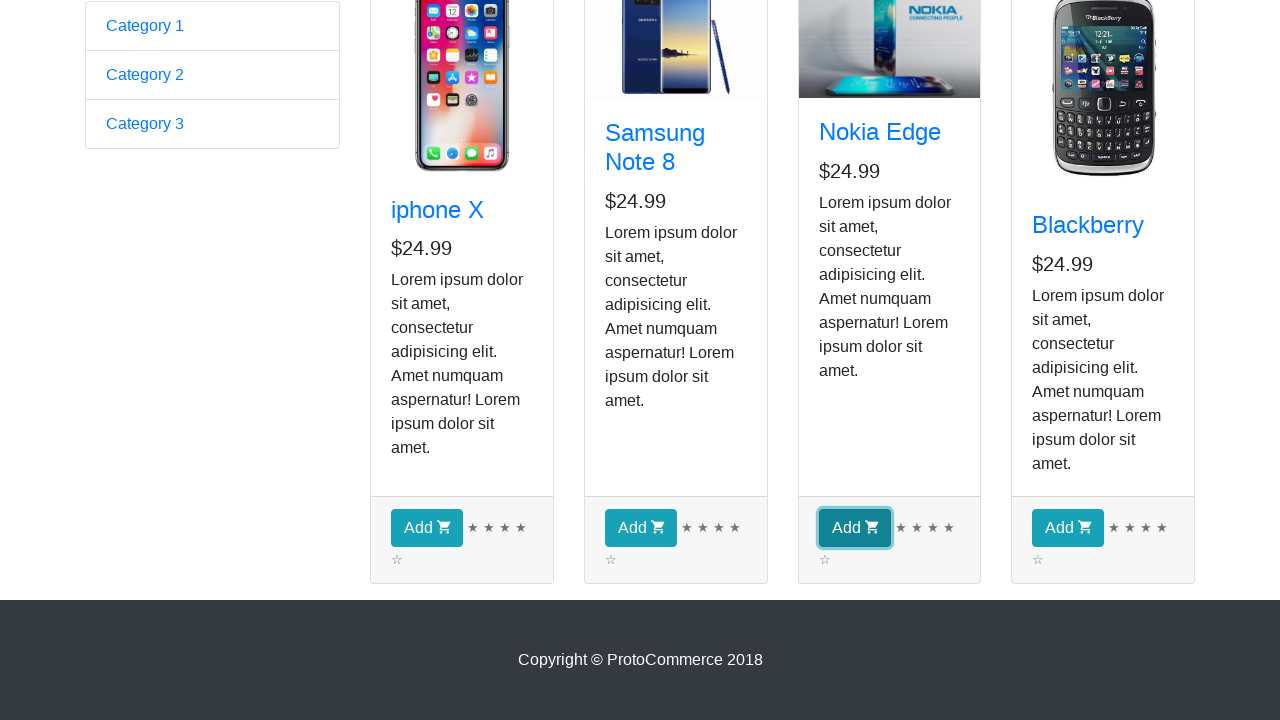